Tests that clicking login without entering credentials shows an error message

Starting URL: https://www.saucedemo.com/

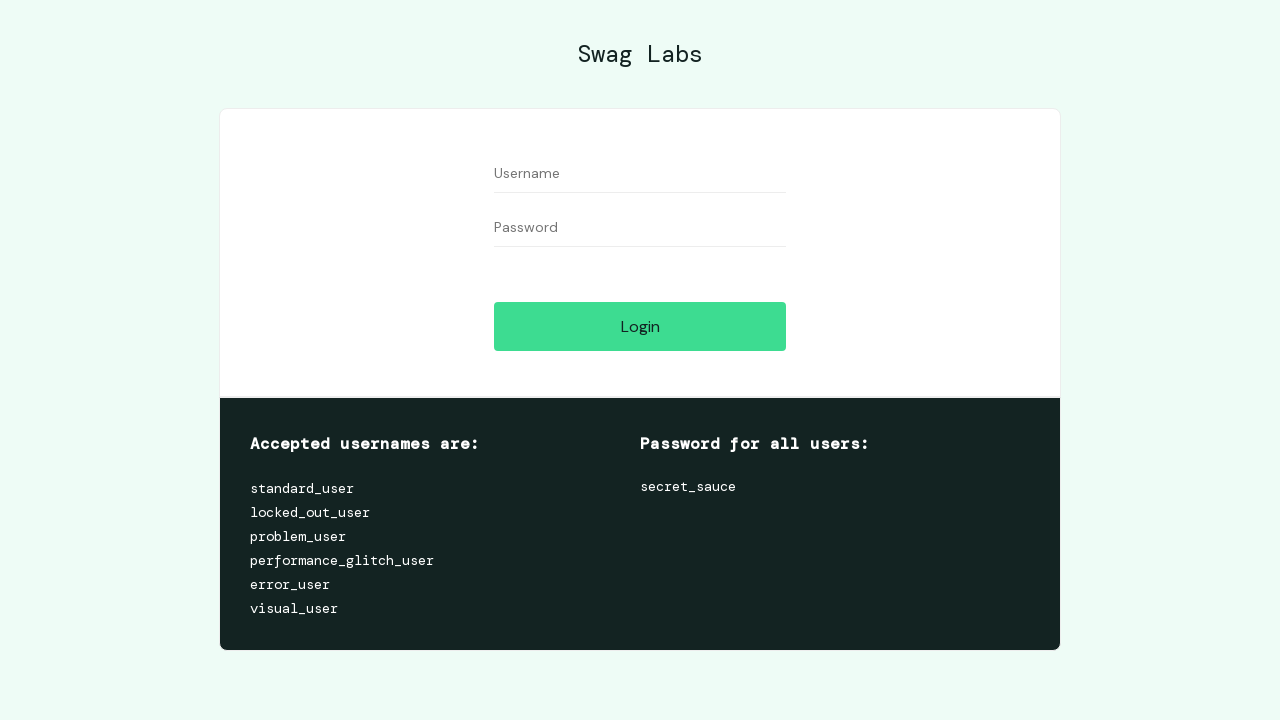

Clicked login button without entering credentials at (640, 326) on #login-button
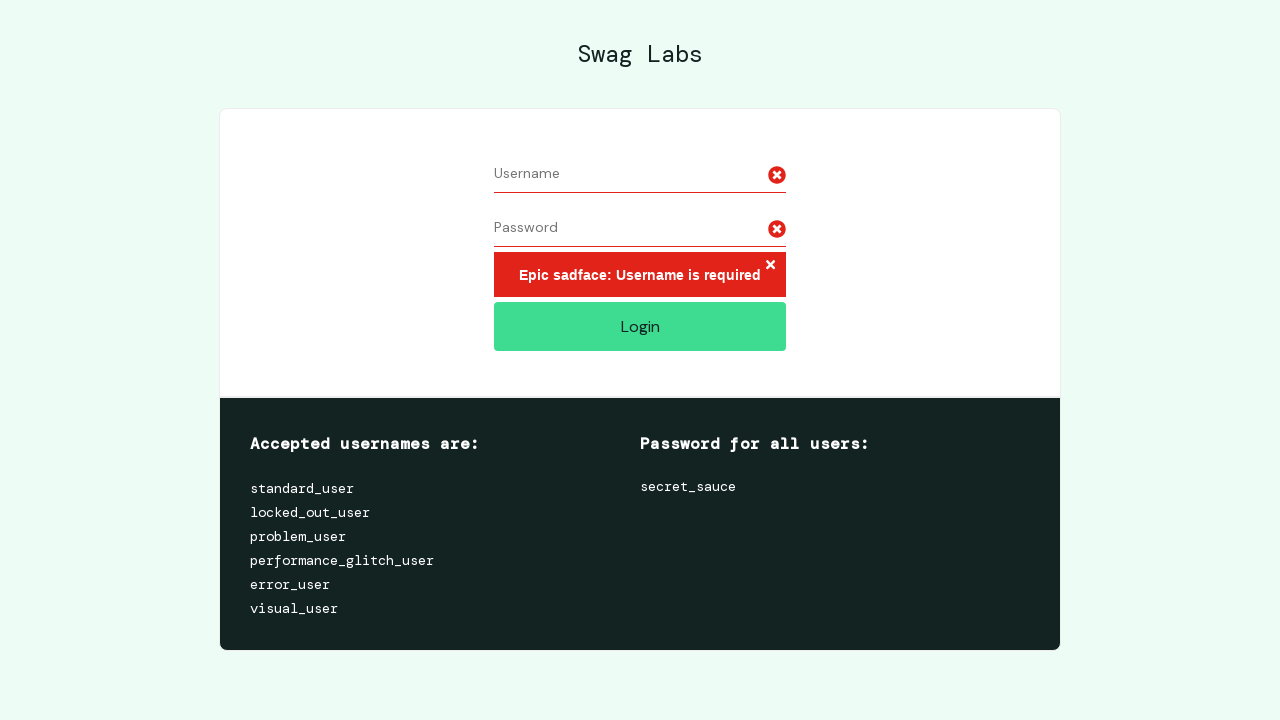

Error message 'Epic sadface: Username is required' appeared
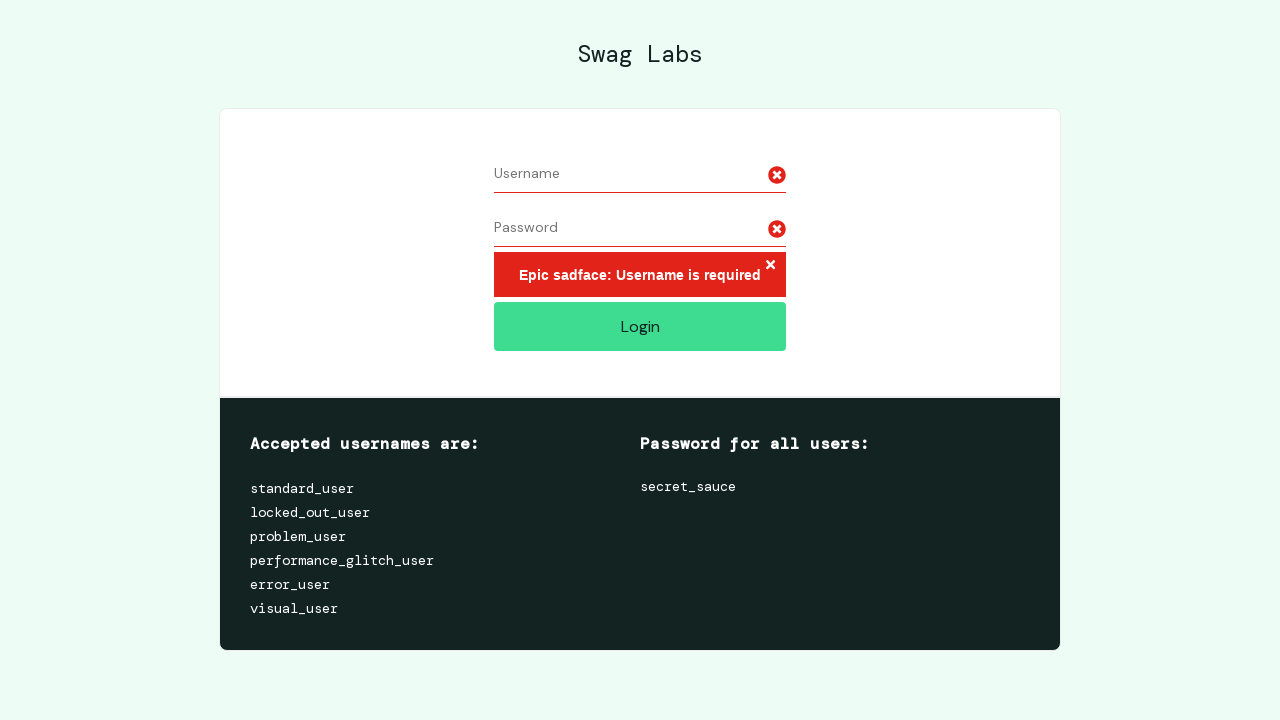

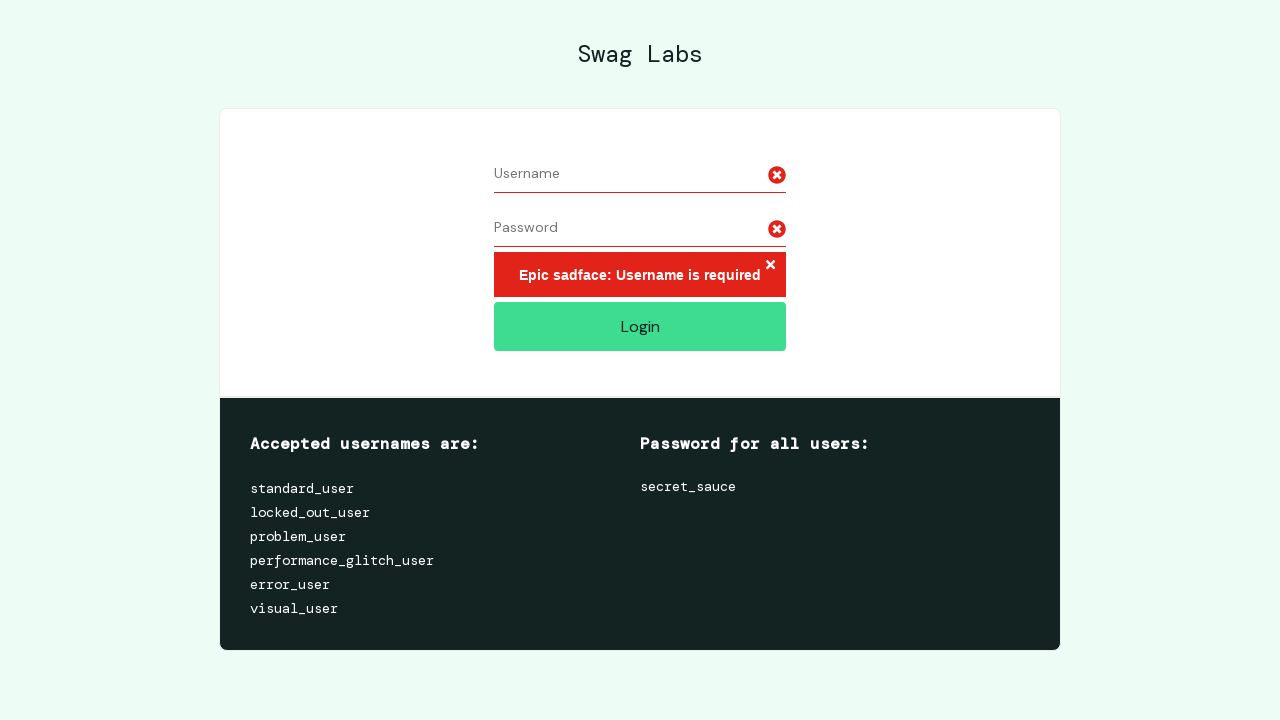